Tests the add/remove elements functionality by clicking the Add Element button, verifying the Delete button appears, clicking Delete, and verifying the page header is still visible

Starting URL: https://the-internet.herokuapp.com/add_remove_elements/

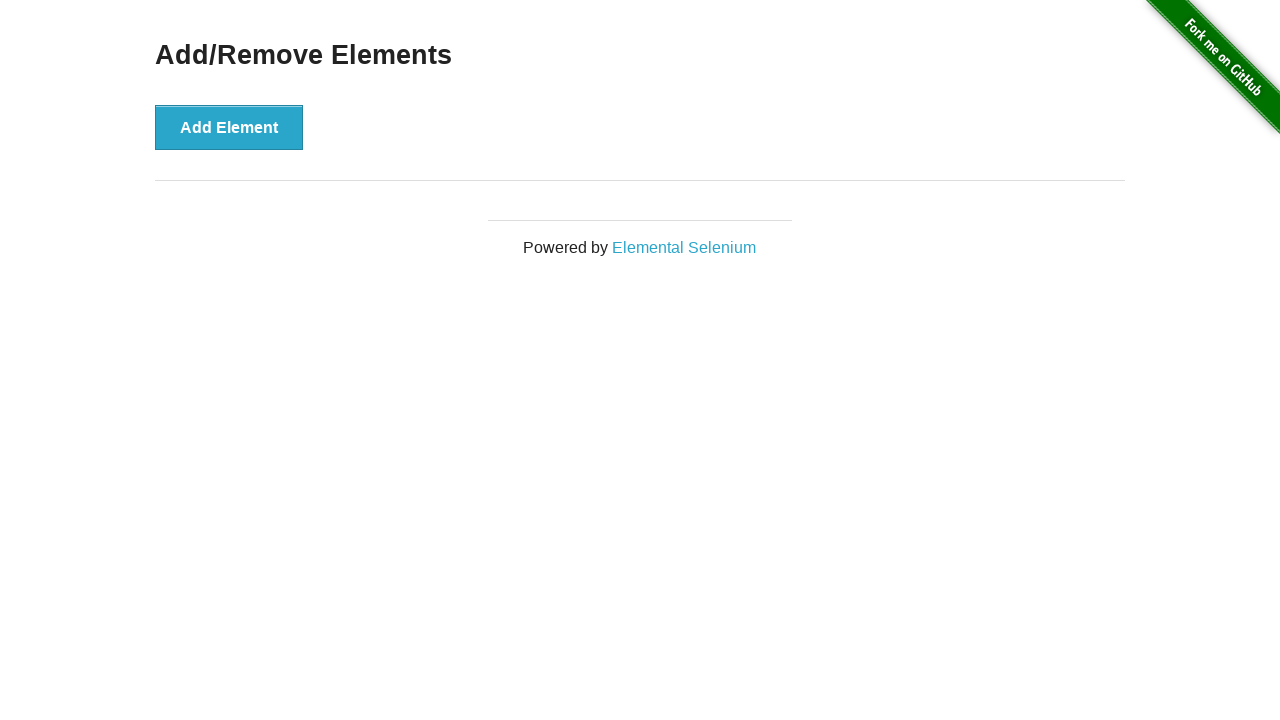

Clicked the 'Add Element' button at (229, 127) on button[onclick='addElement()']
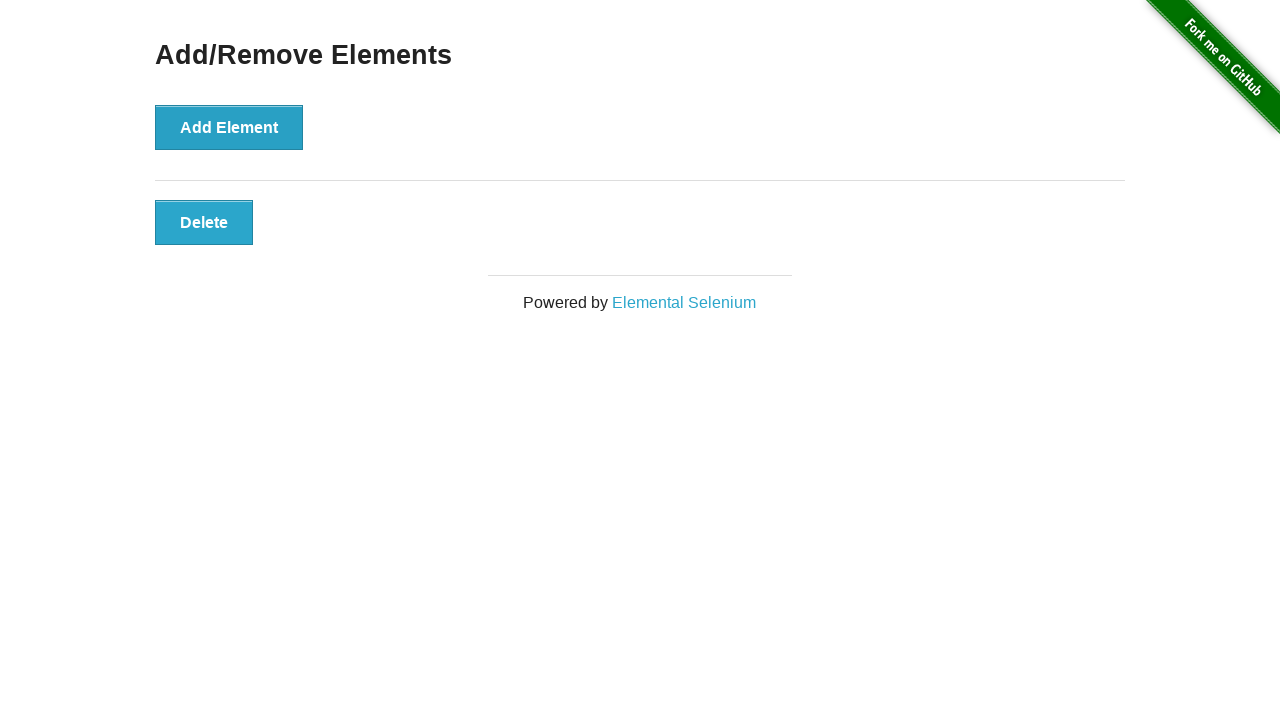

Delete button appeared and is visible
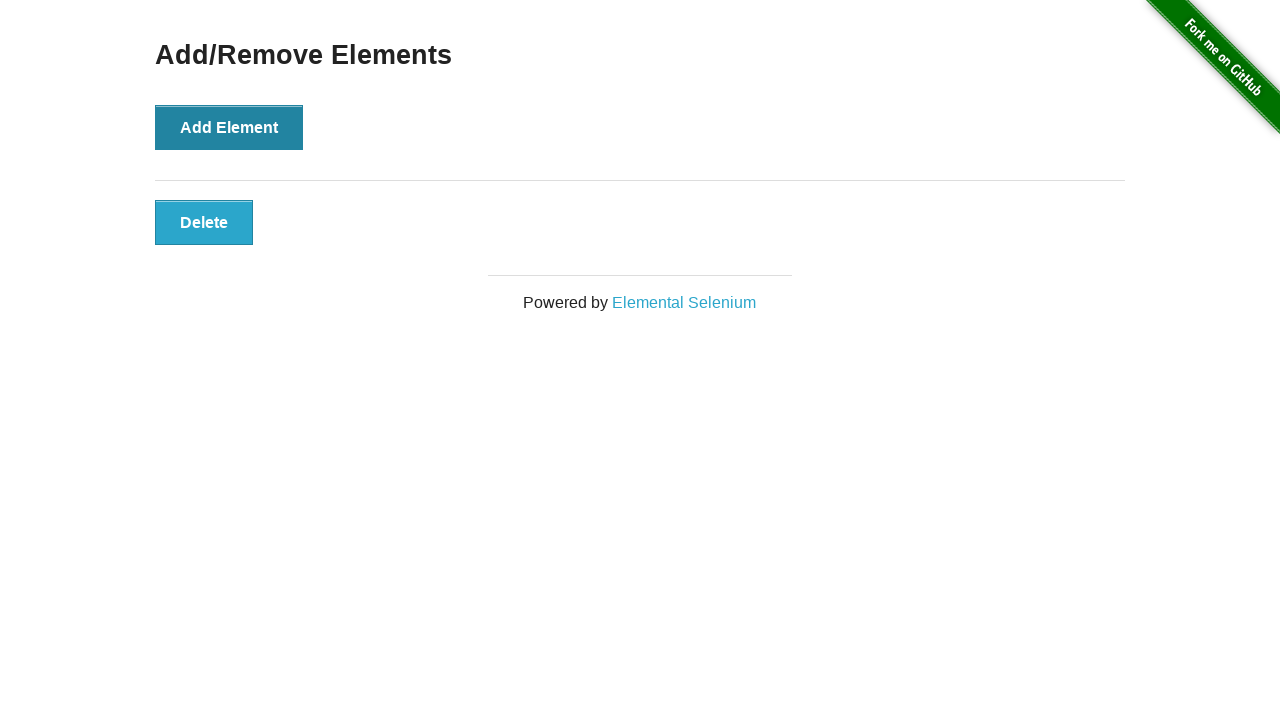

Clicked the Delete button at (204, 222) on button.added-manually
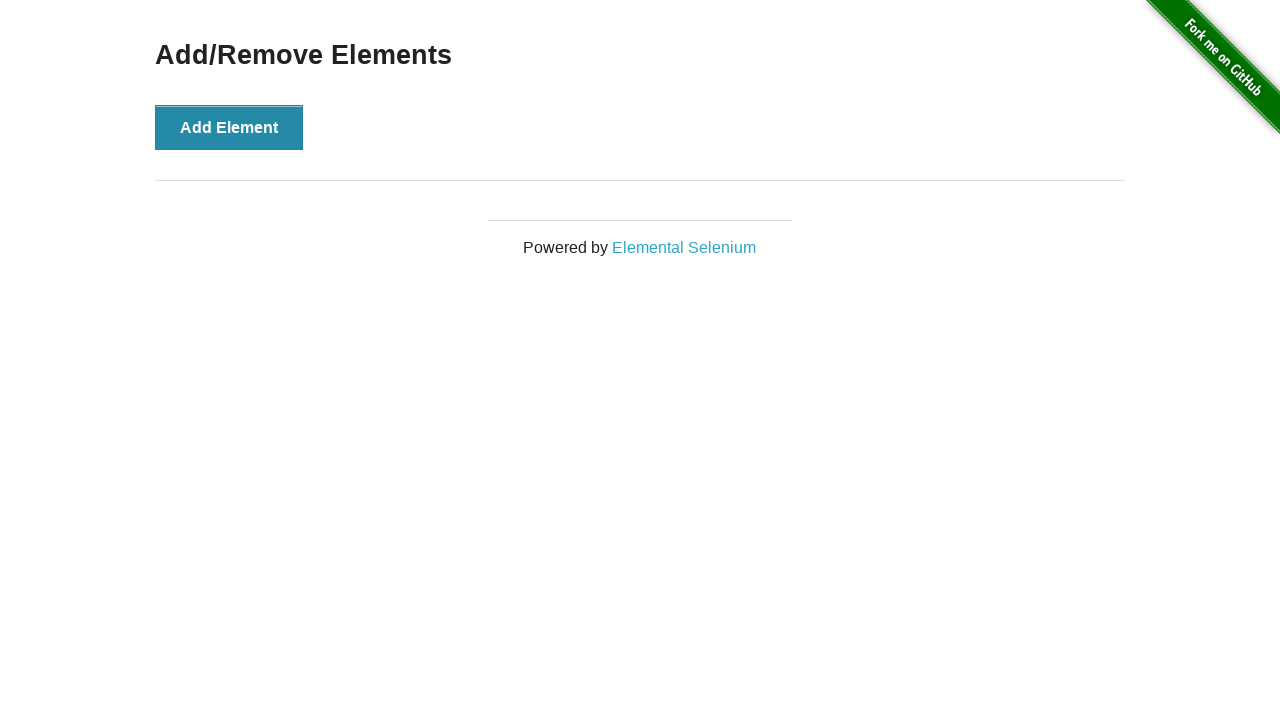

Verified the 'Add/Remove Elements' heading is still visible
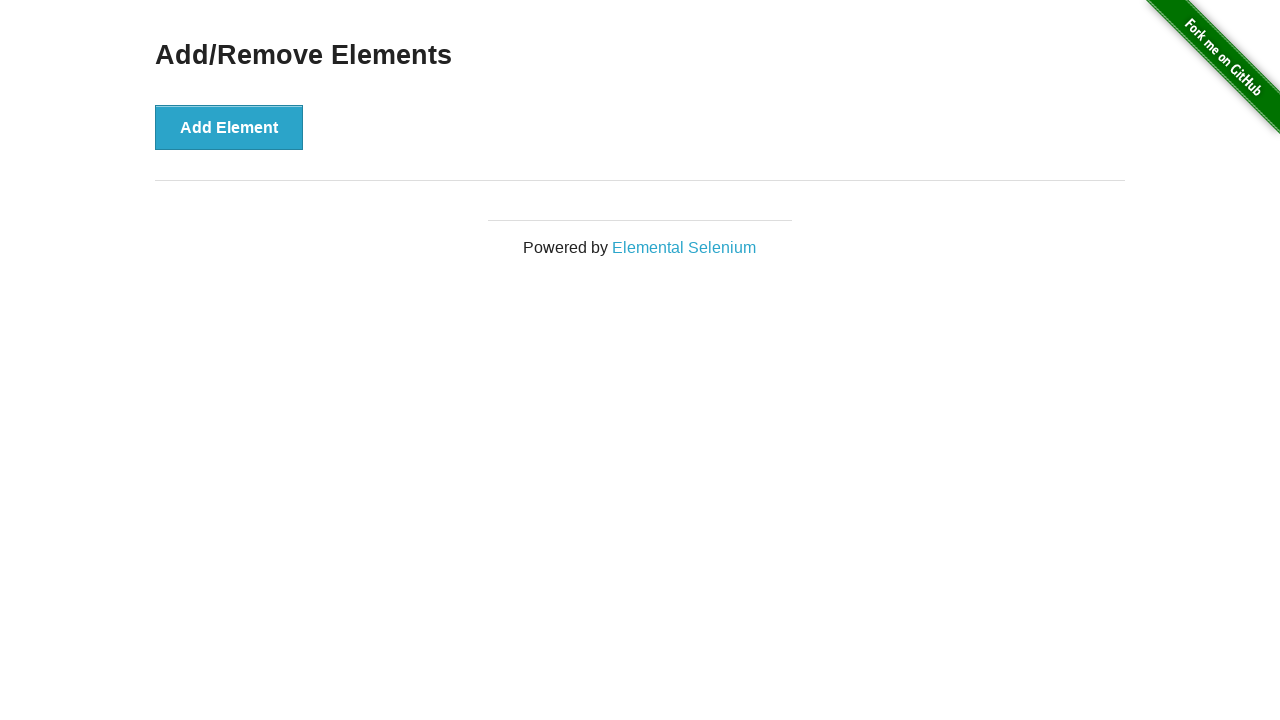

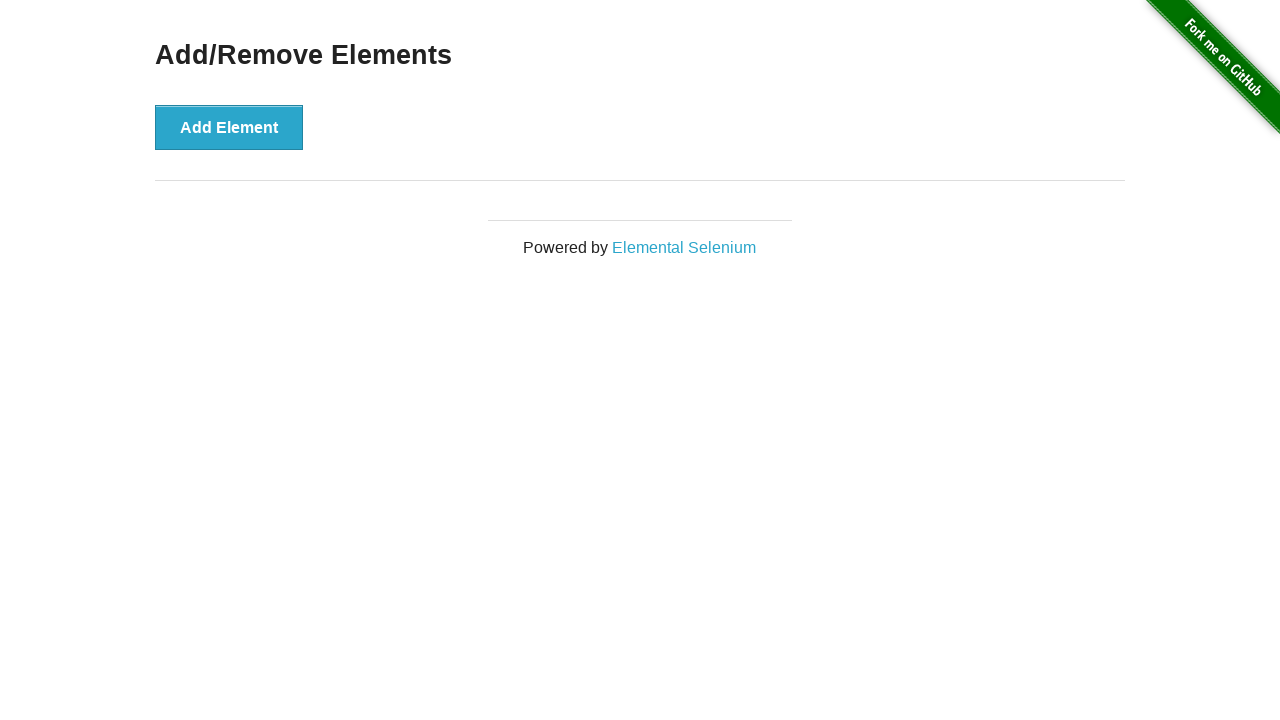